Tests a math problem page where two numbers are displayed, their sum must be selected from a dropdown, and a submit button is clicked

Starting URL: http://suninjuly.github.io/selects1.html

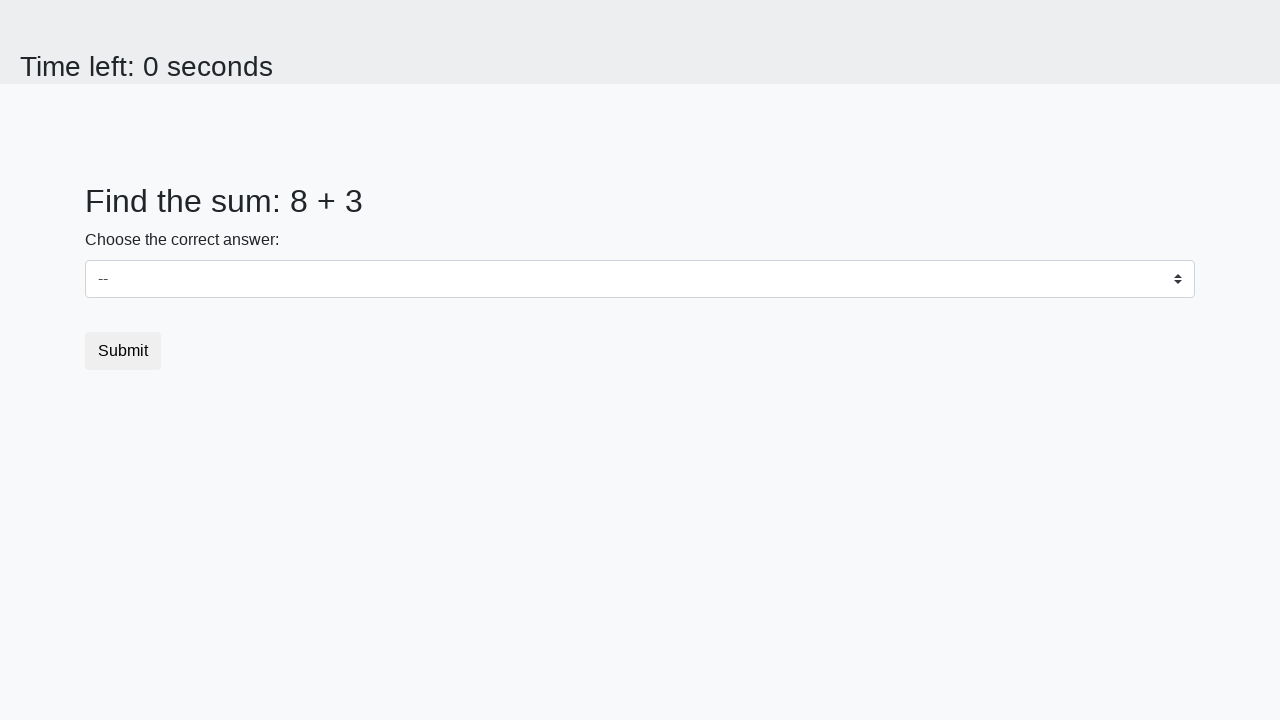

Retrieved first number from page
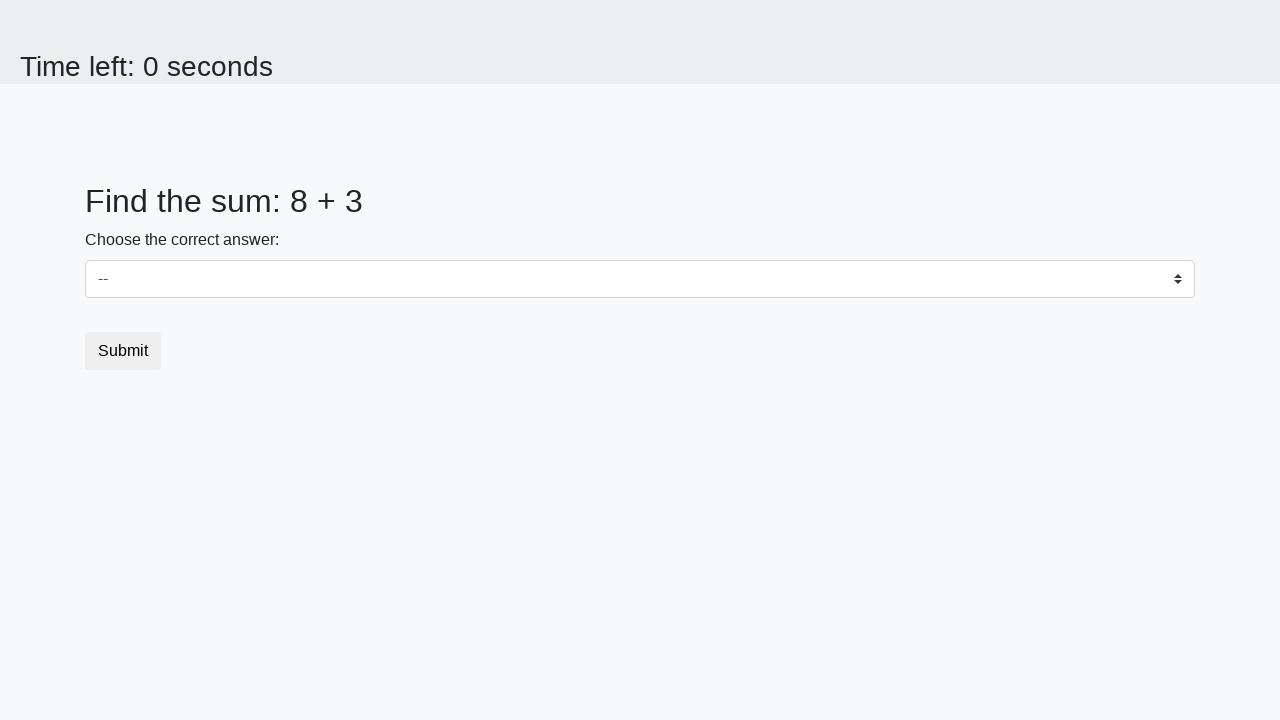

Retrieved second number from page
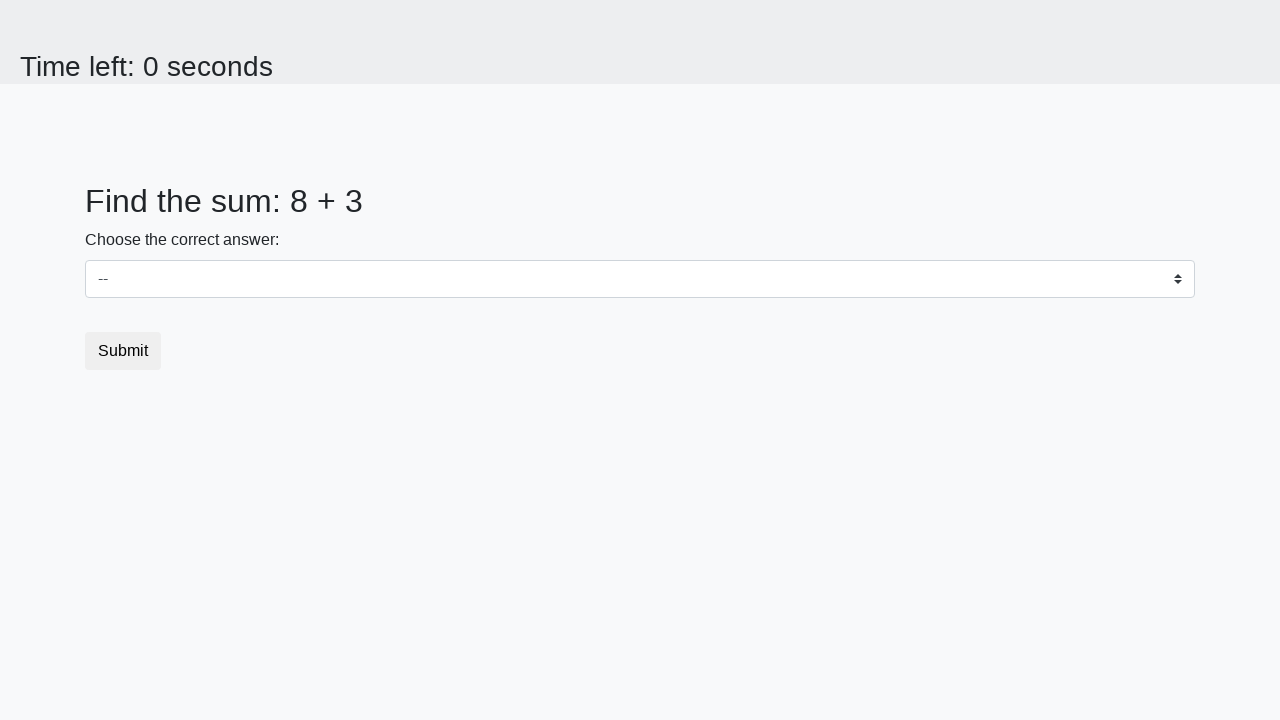

Calculated sum: 8 + 3 = 11
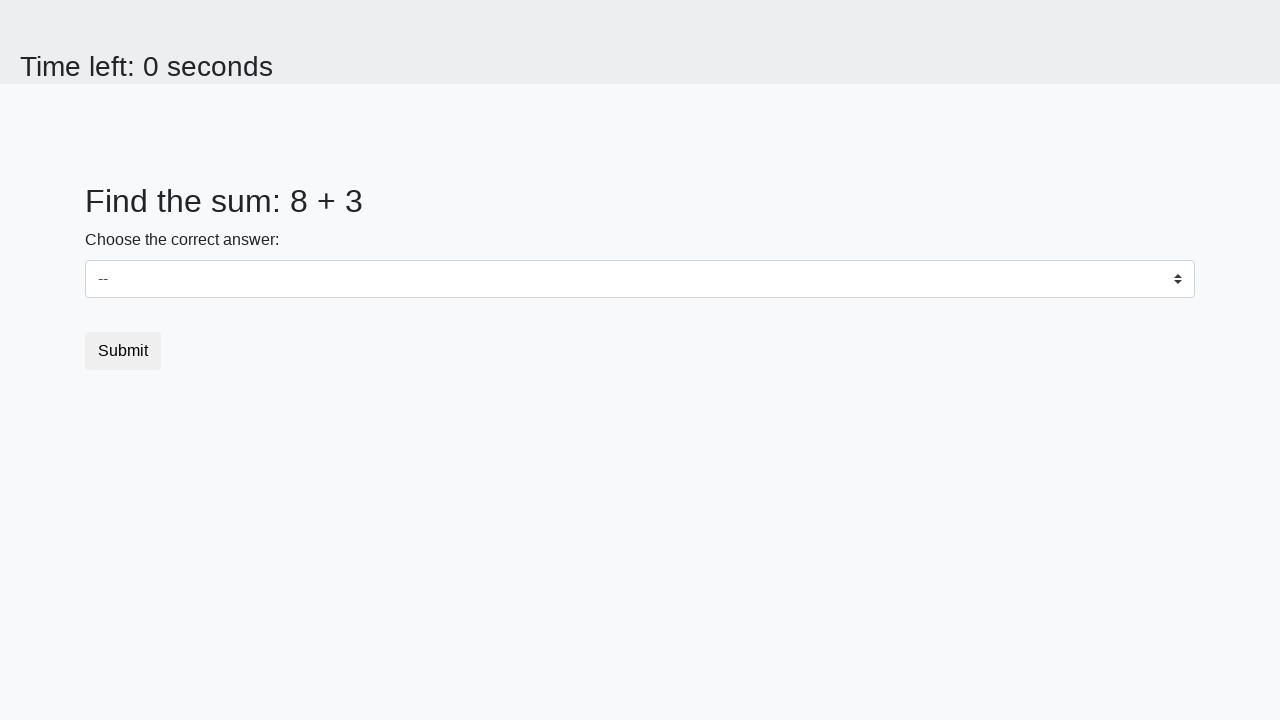

Selected sum value 11 from dropdown on select
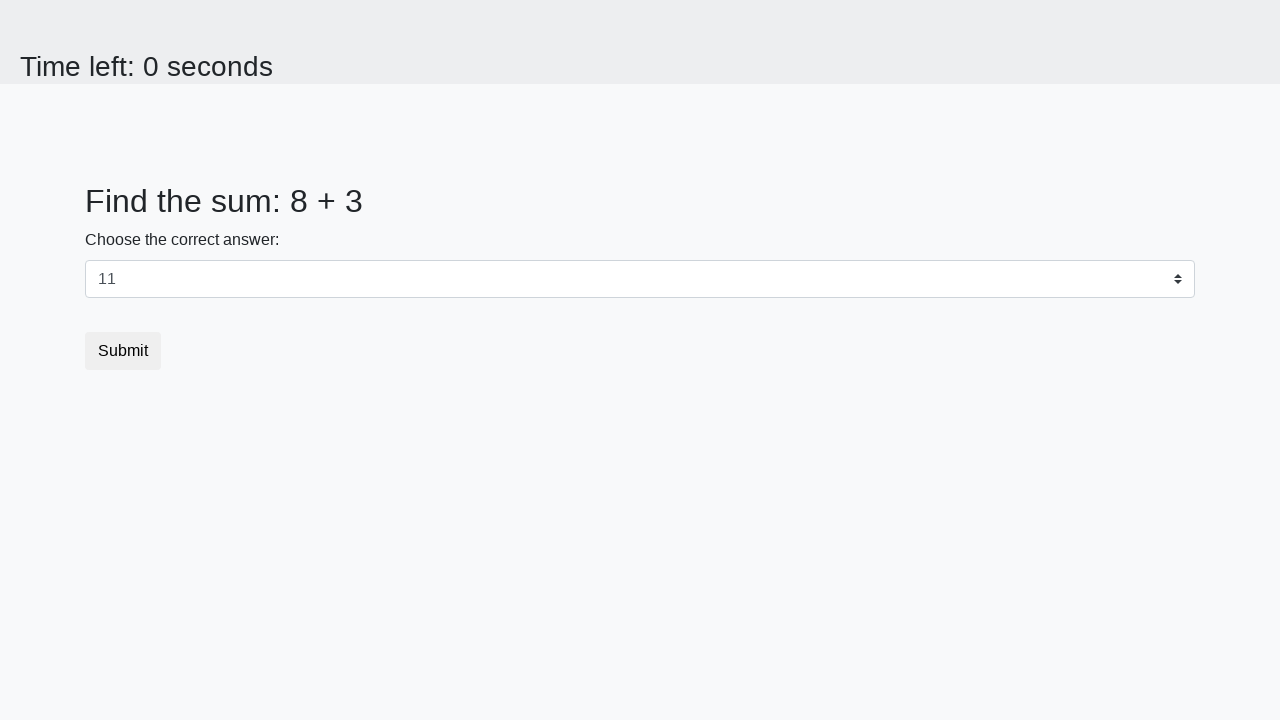

Clicked submit button at (123, 351) on button.btn
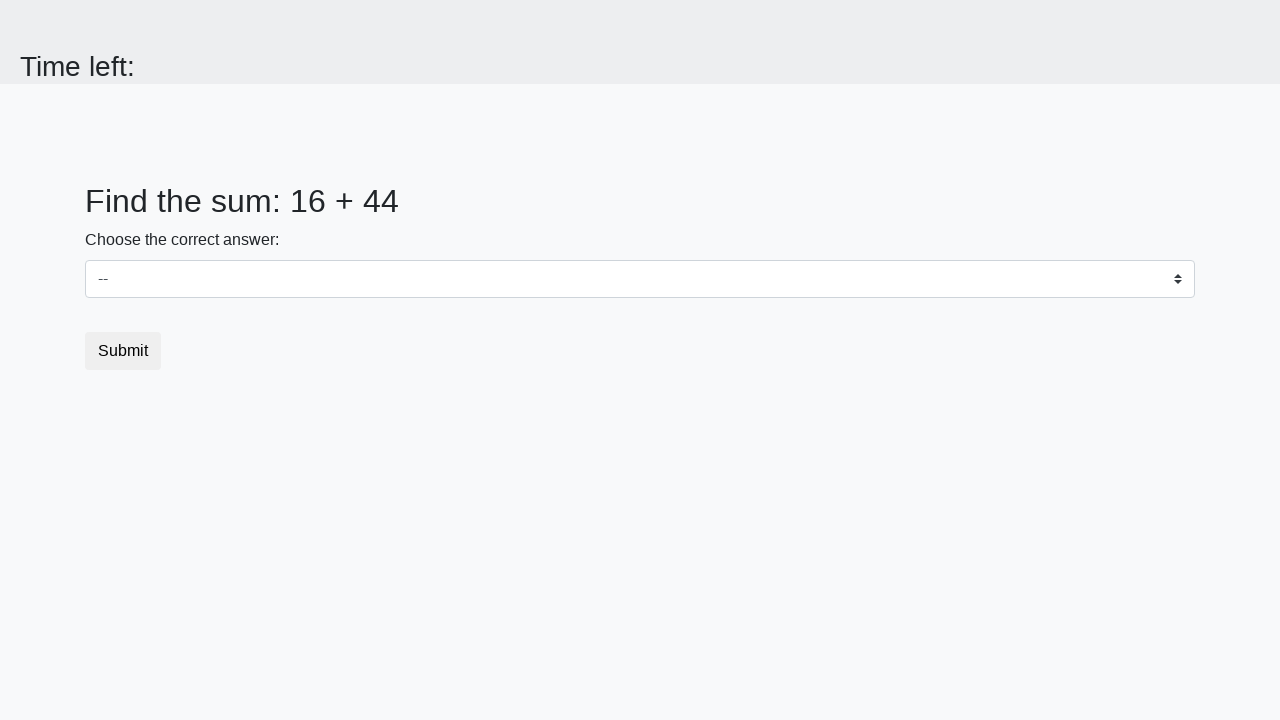

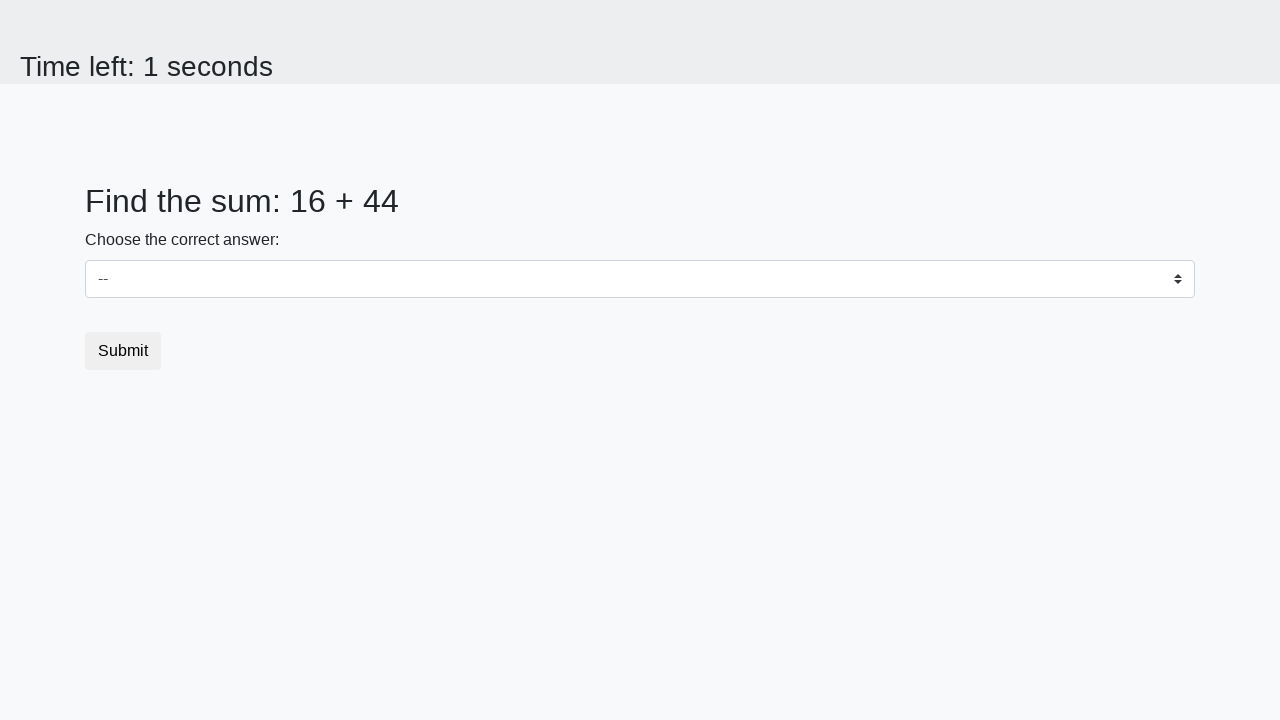